Tests train ticket search functionality on China's 12306 railway website by filling in departure station (Nanjing South), arrival station (Hangzhou East), selecting departure time range, and clicking on a date option.

Starting URL: https://kyfw.12306.cn/otn/leftTicket/init

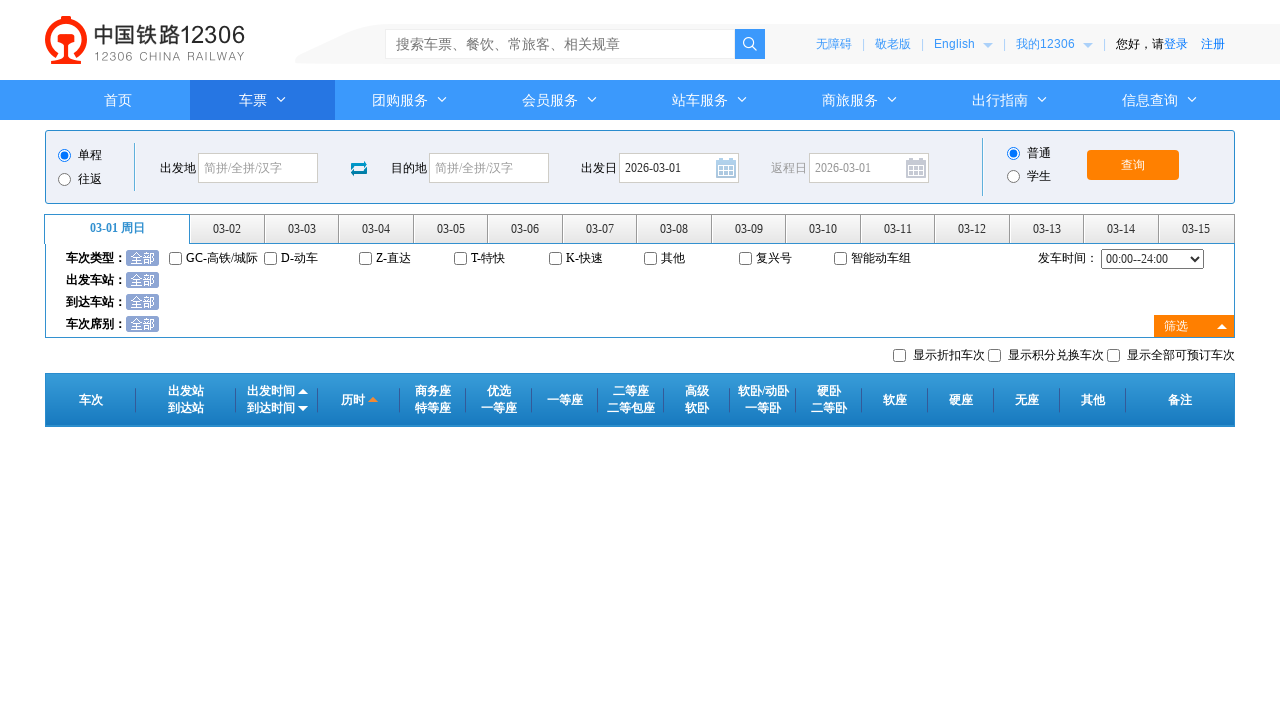

Clicked departure station input field at (258, 168) on #fromStationText
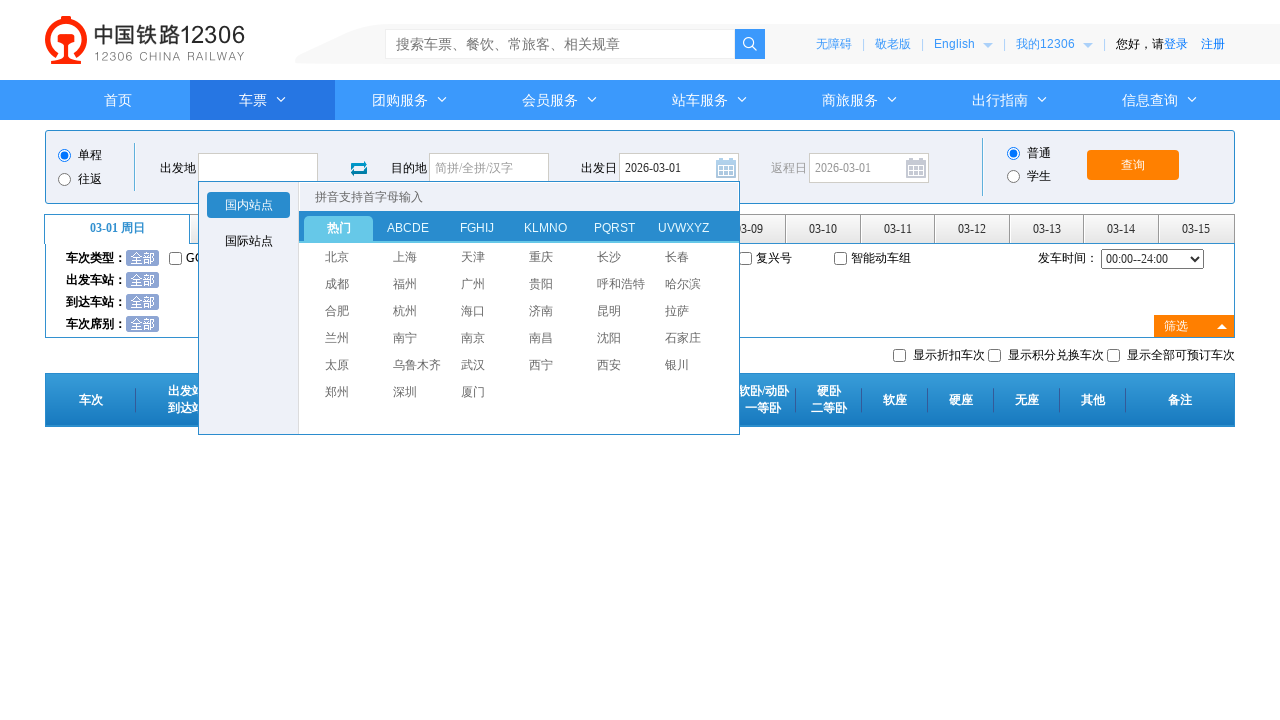

Filled departure station with 'Nanjing South (南京南)' on #fromStationText
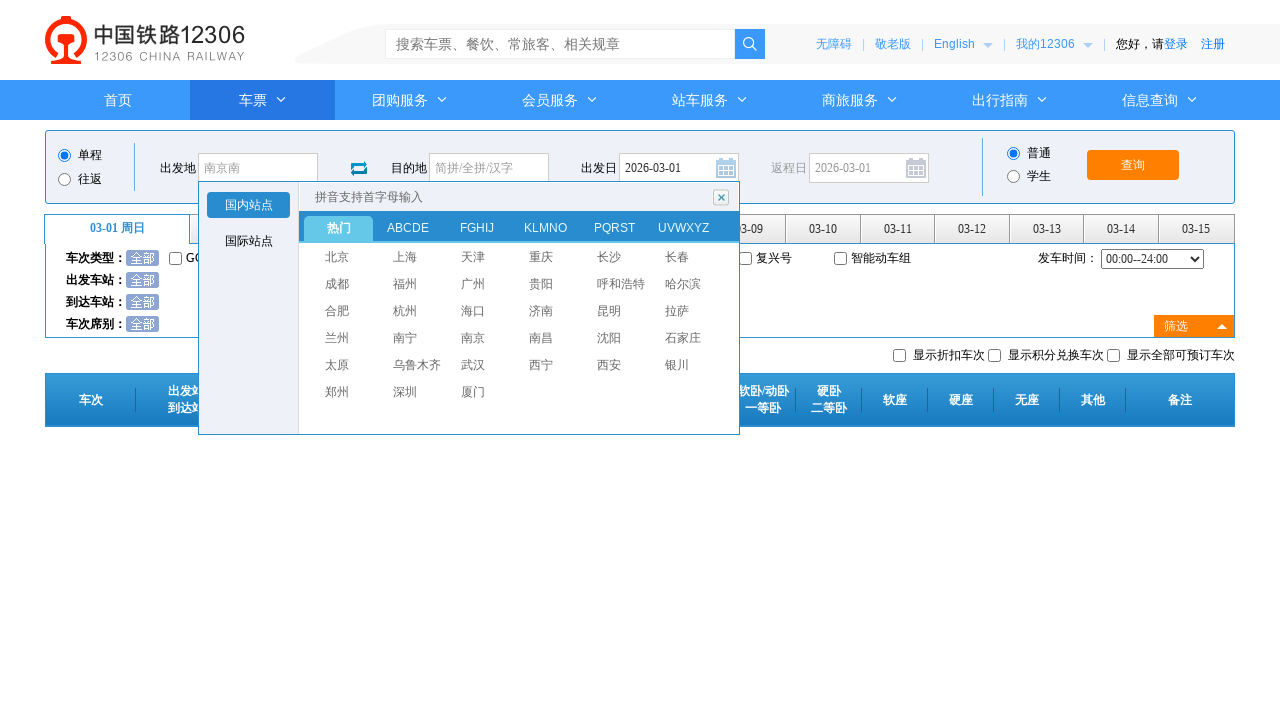

Pressed Enter to confirm departure station
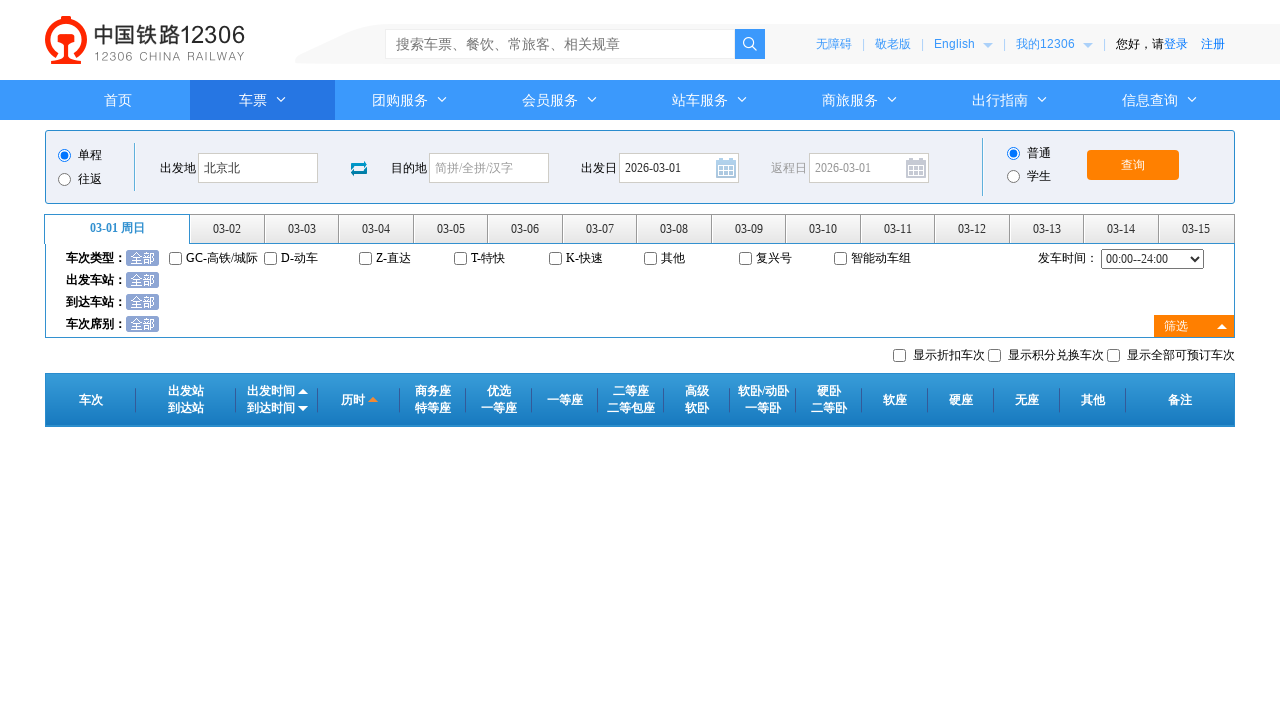

Clicked arrival station input field at (489, 168) on #toStationText
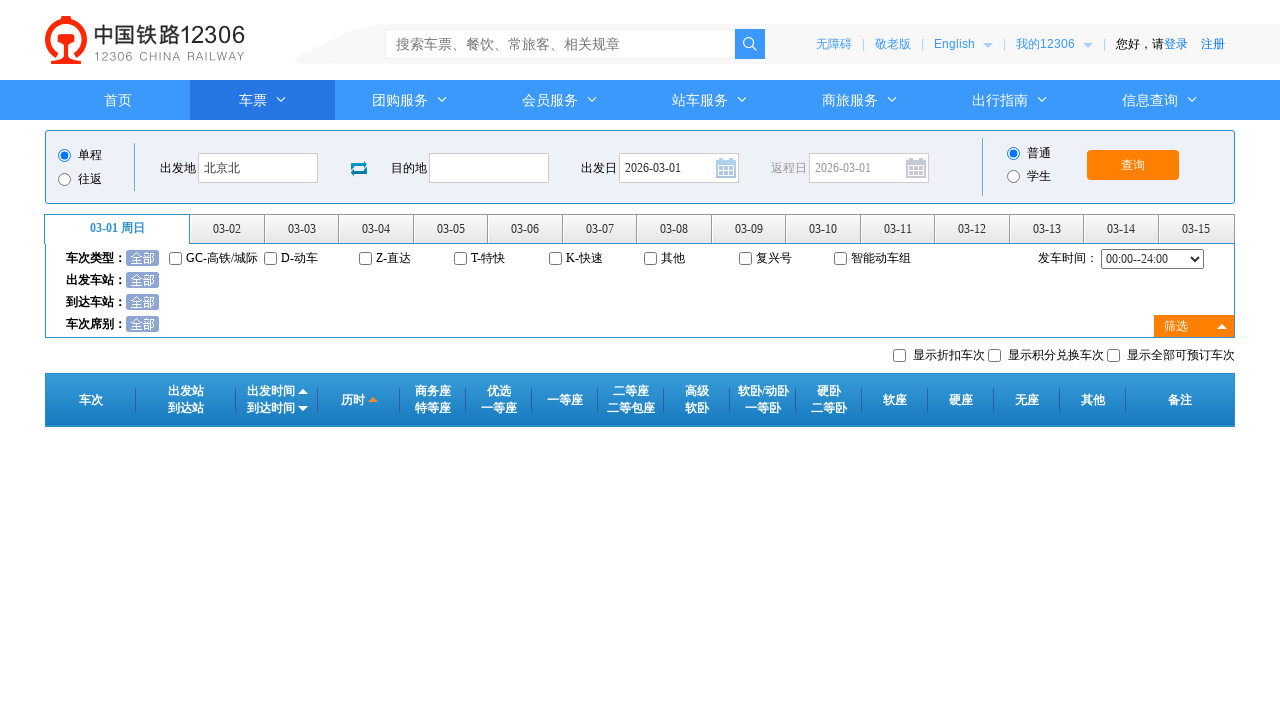

Filled arrival station with 'Hangzhou East (杭州东)' on #toStationText
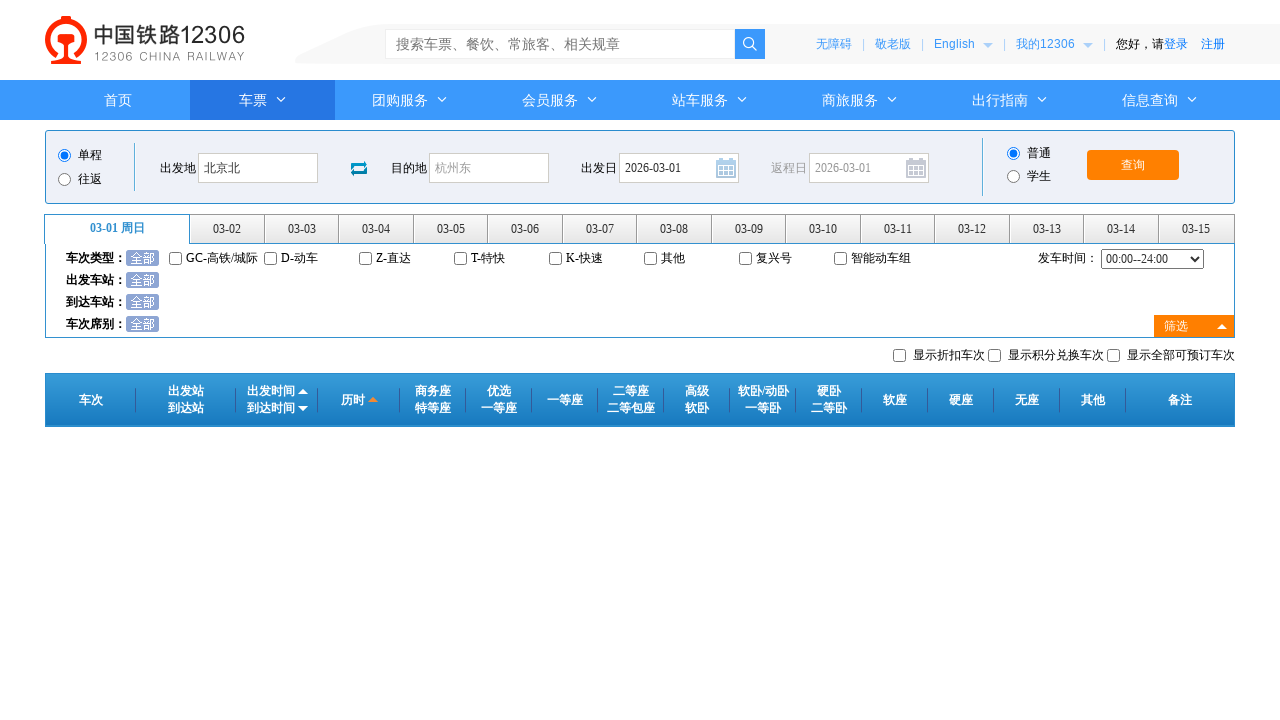

Pressed Enter to confirm arrival station
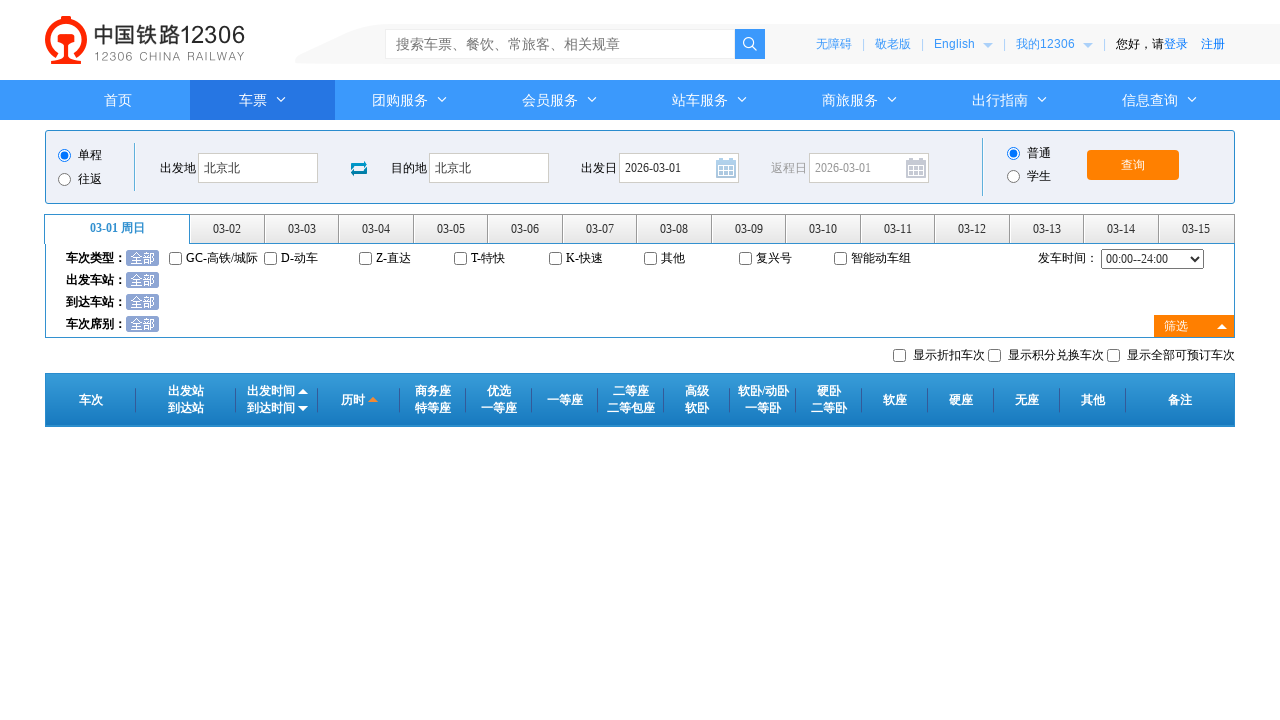

Selected departure time range '06:00--12:00' on #cc_start_time
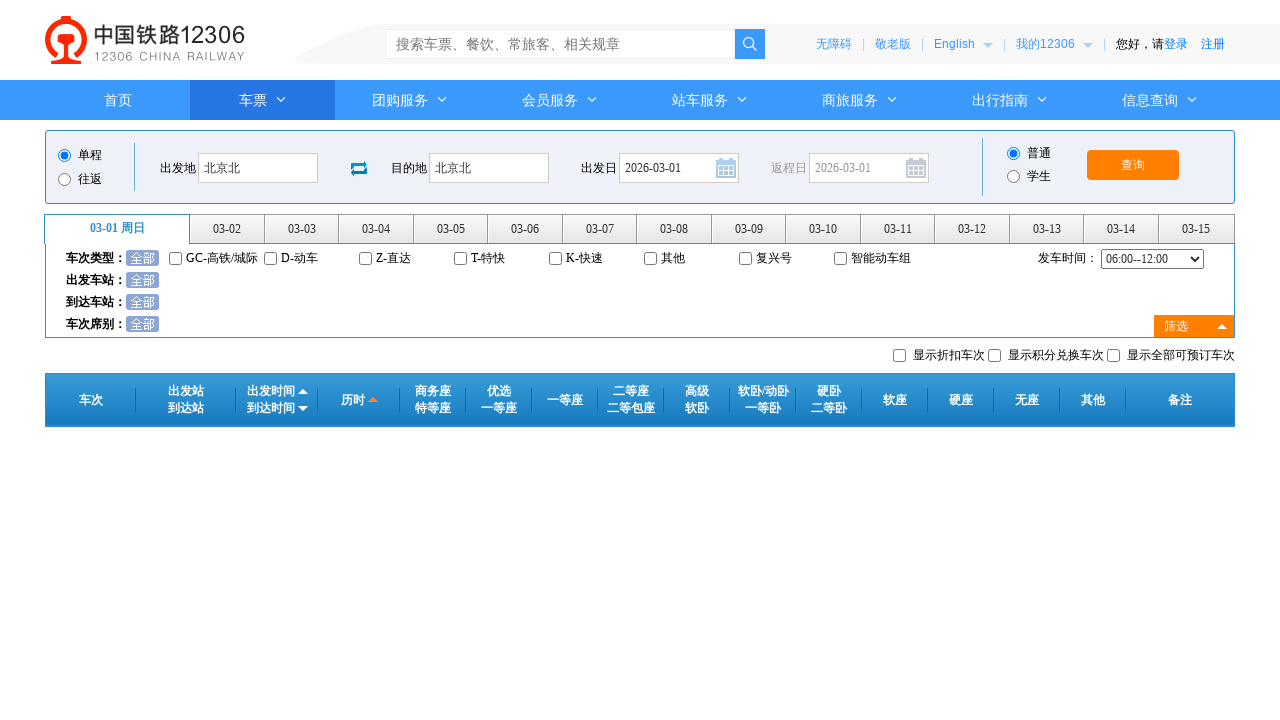

Clicked on second date option in date range list at (228, 229) on #date_range li:nth-child(2)
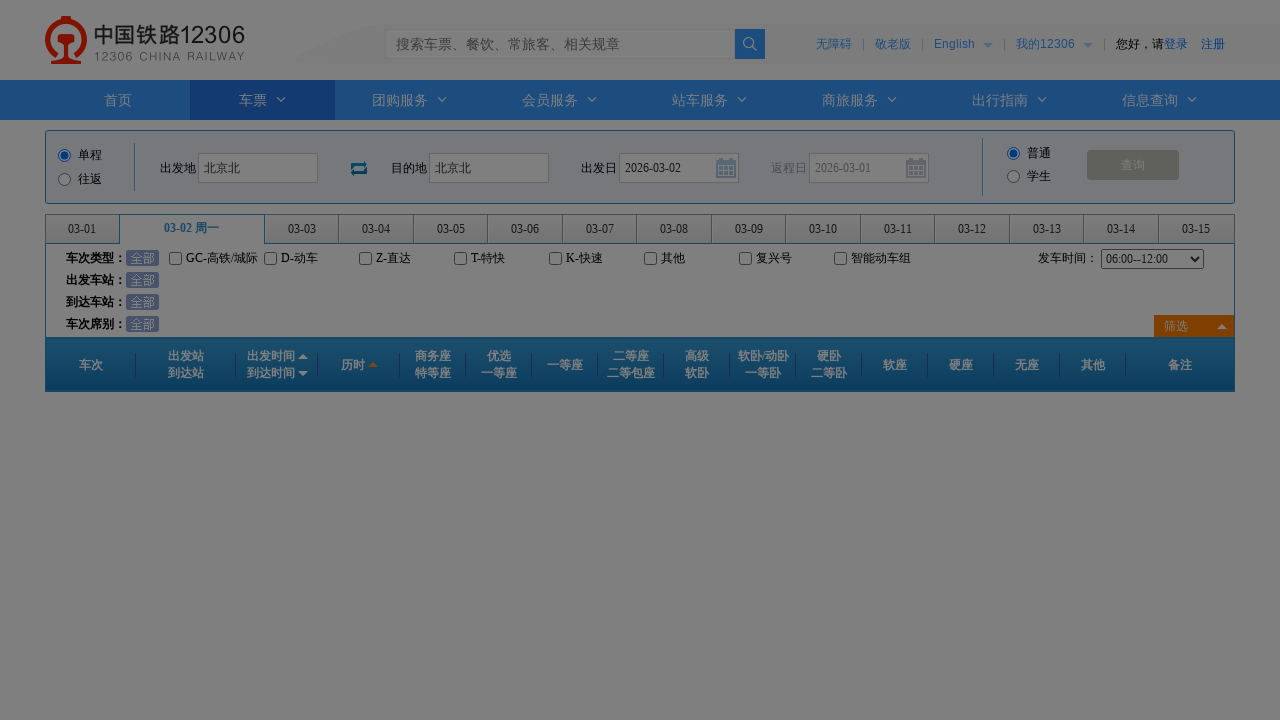

Train list loaded successfully
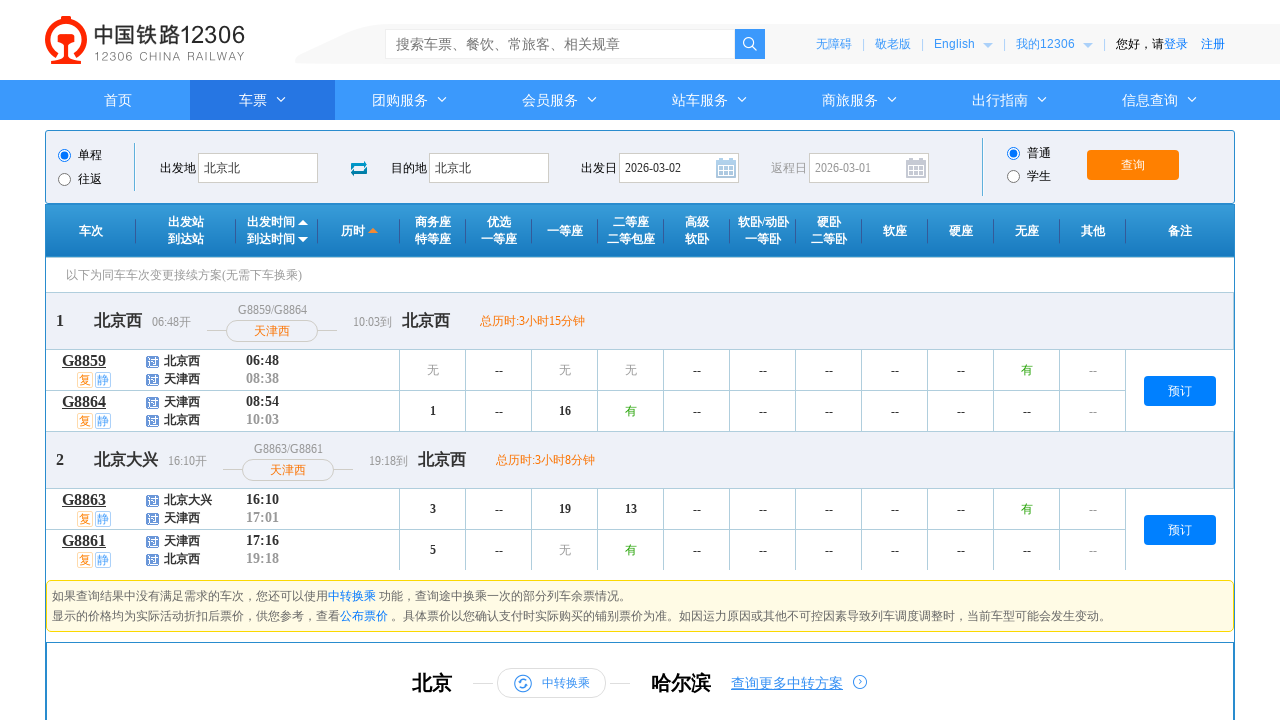

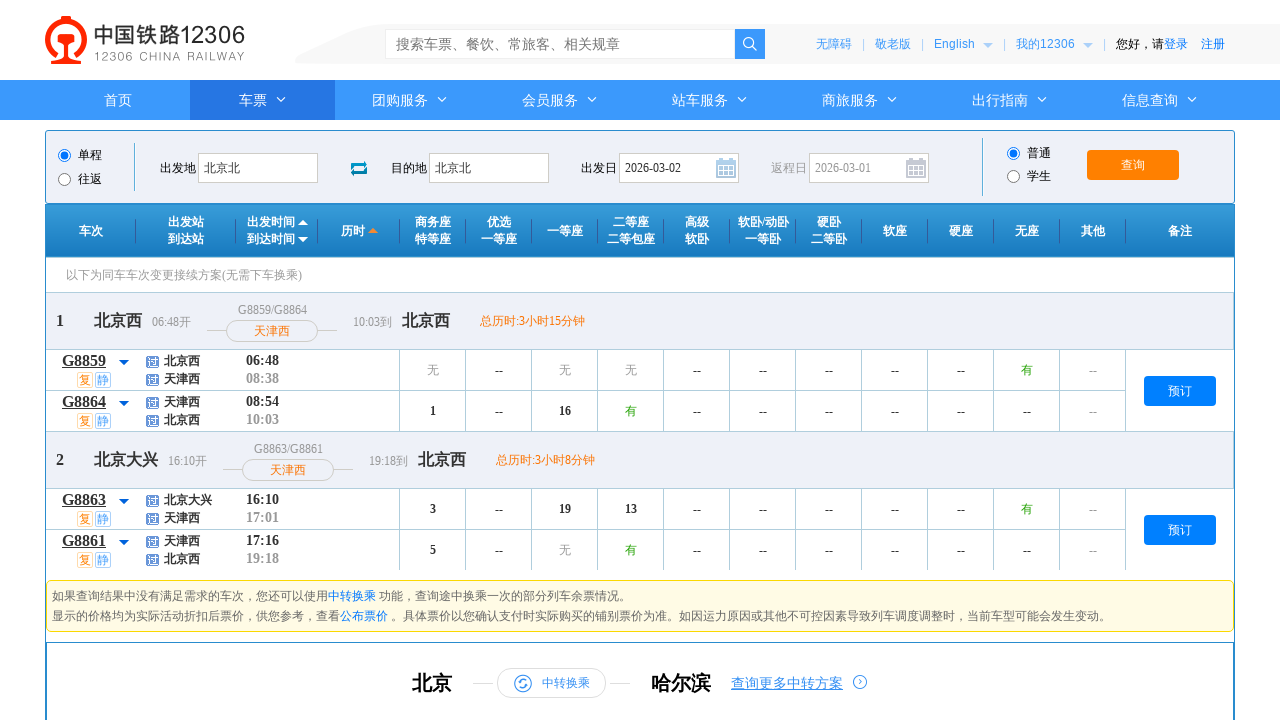